Locates and retrieves text from h1 heading using XPath

Starting URL: https://rahulshettyacademy.com/AutomationPractice/

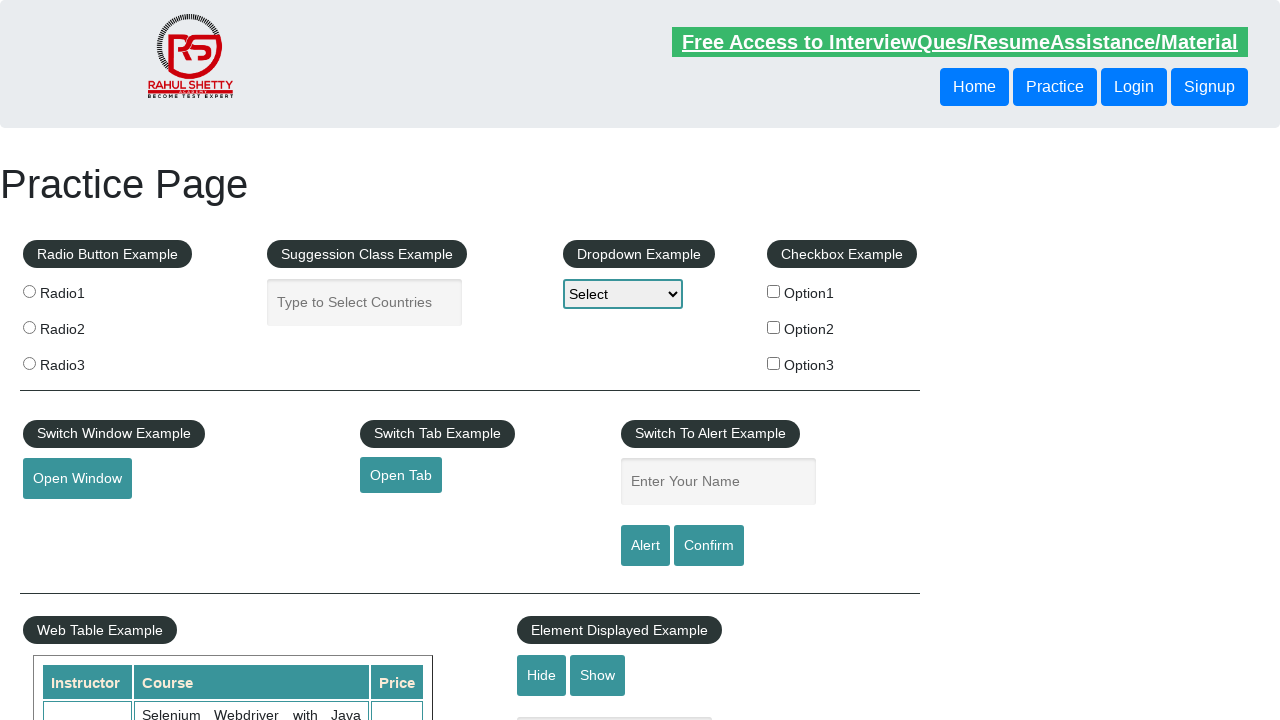

Located h1 heading using XPath selector
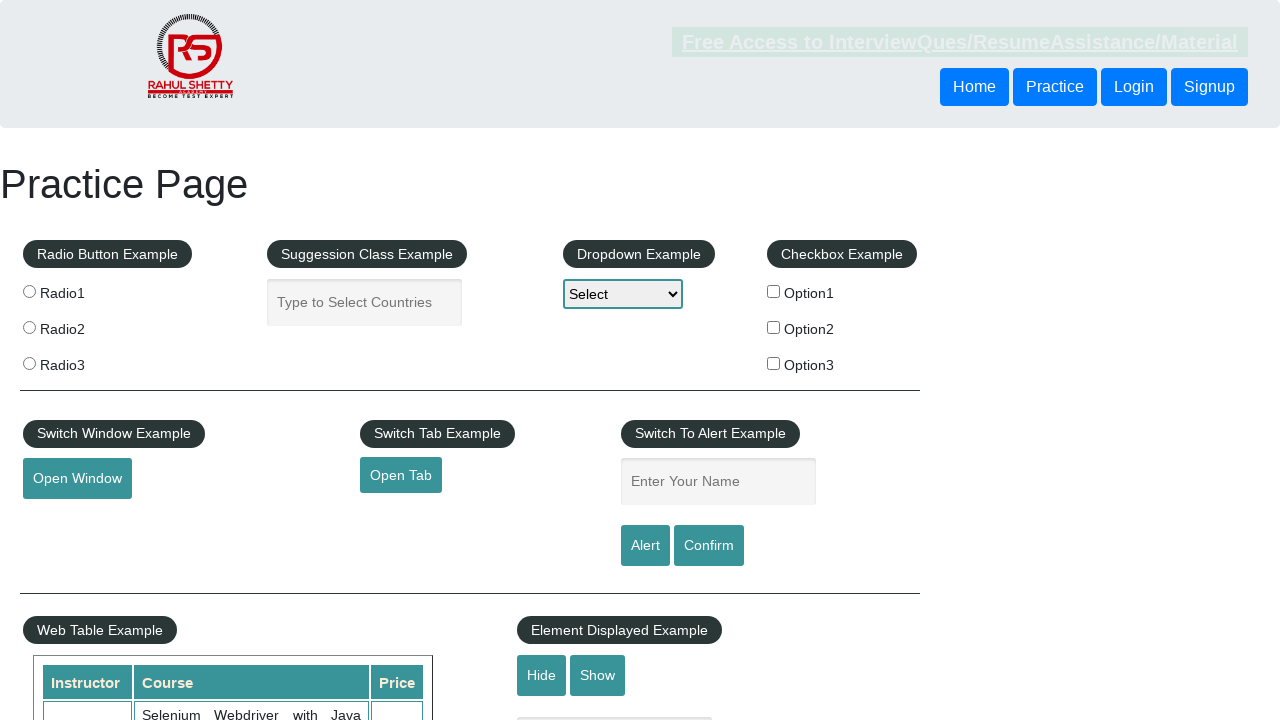

Waited for h1 heading to be visible
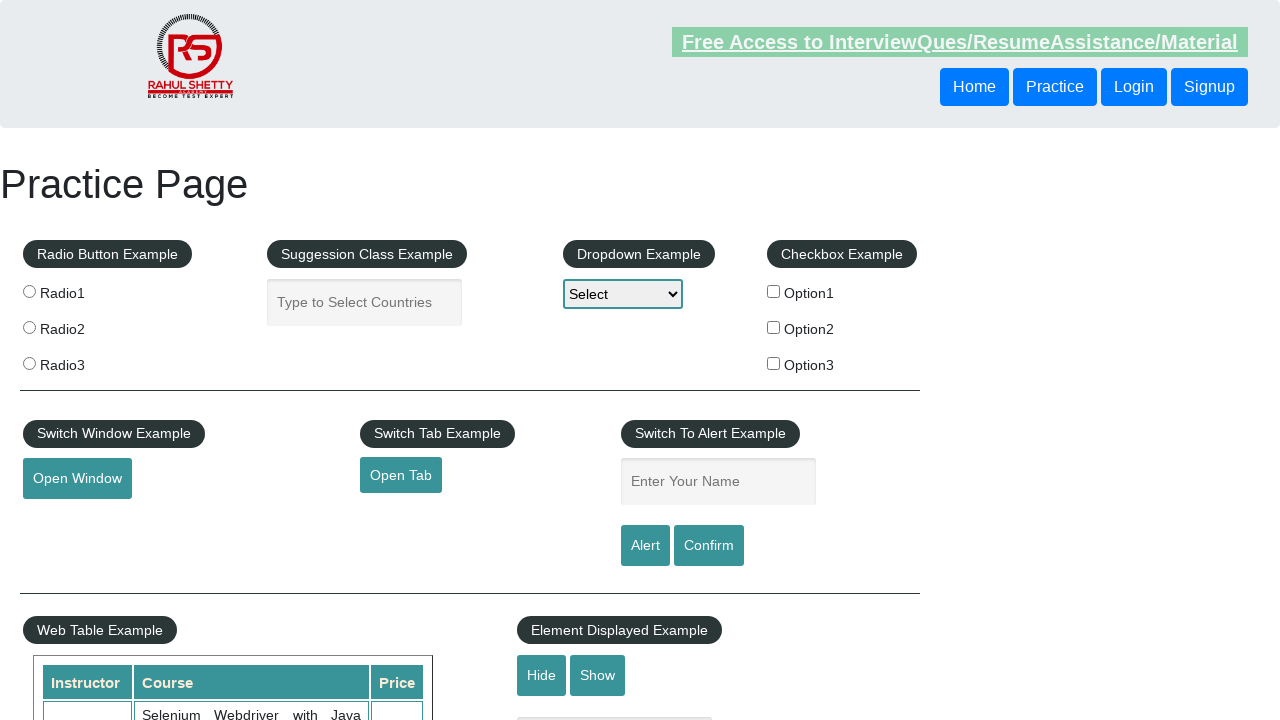

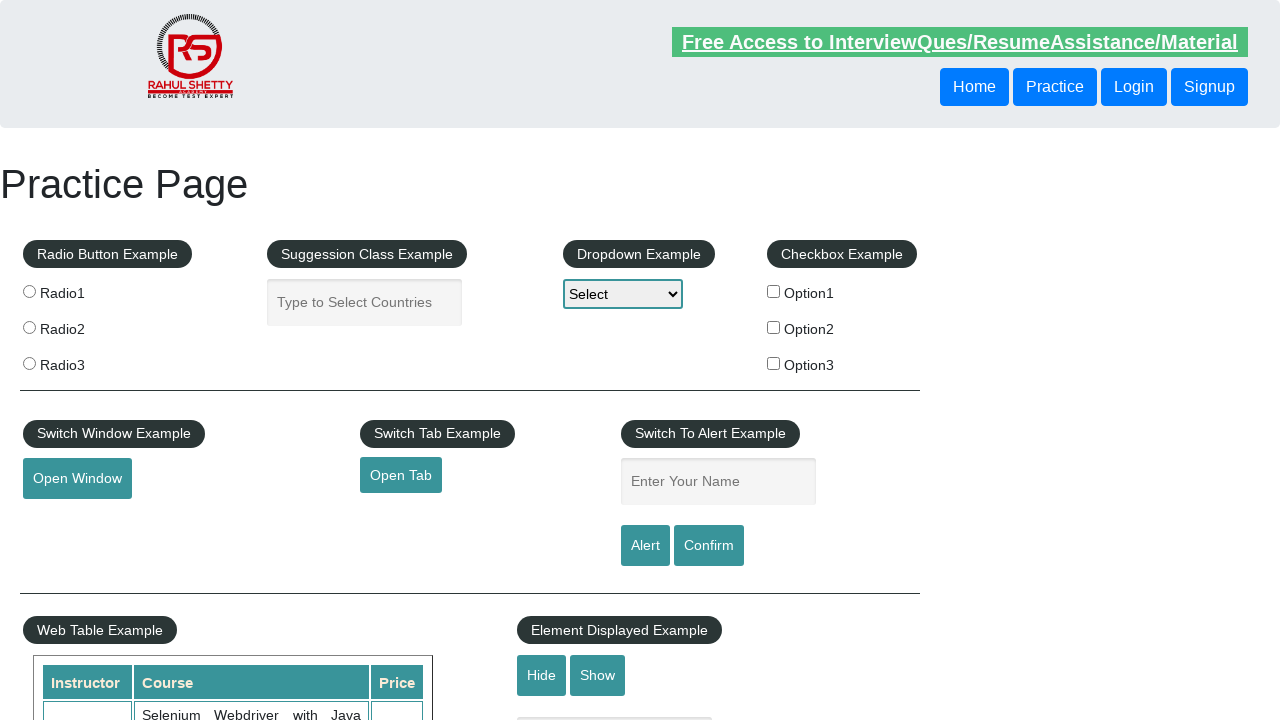